Tests a scrollable modal on a page by scrolling to the bottom of the page and opening a modal dialog with scrollable content

Starting URL: https://applitools.github.io/demo/TestPages/ModalsPage

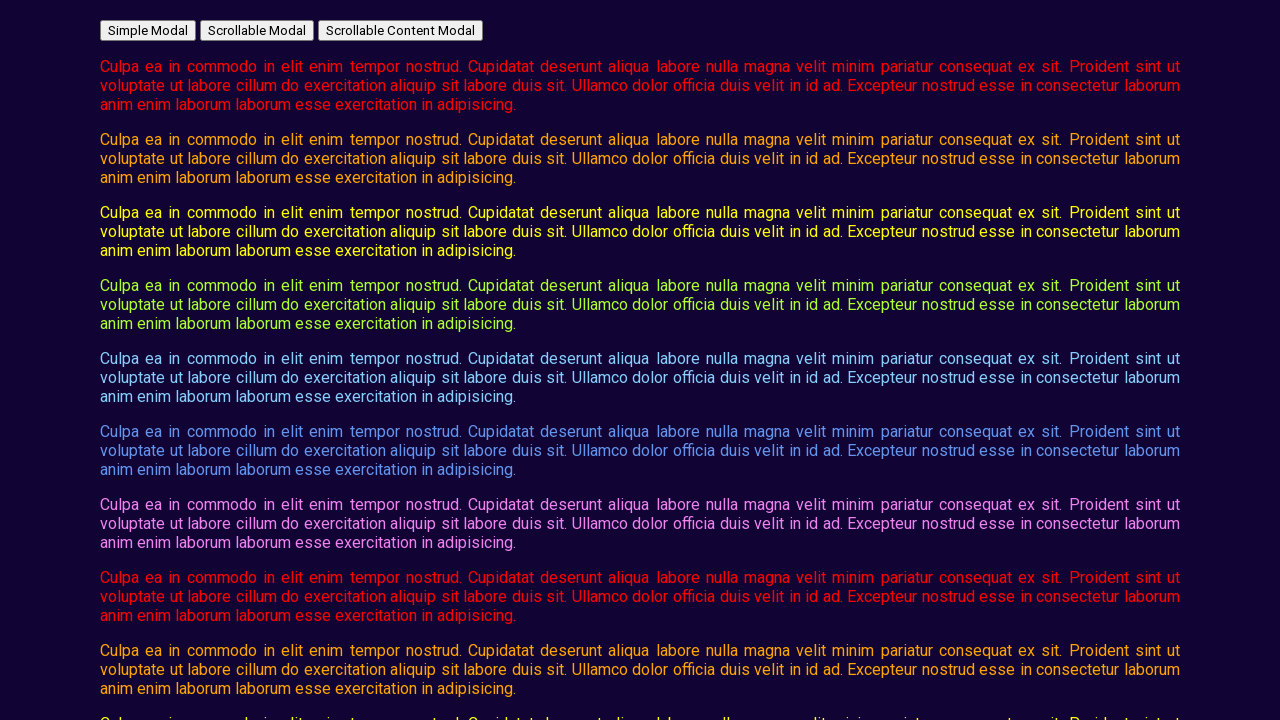

Scrolled page to bottom-most paragraph
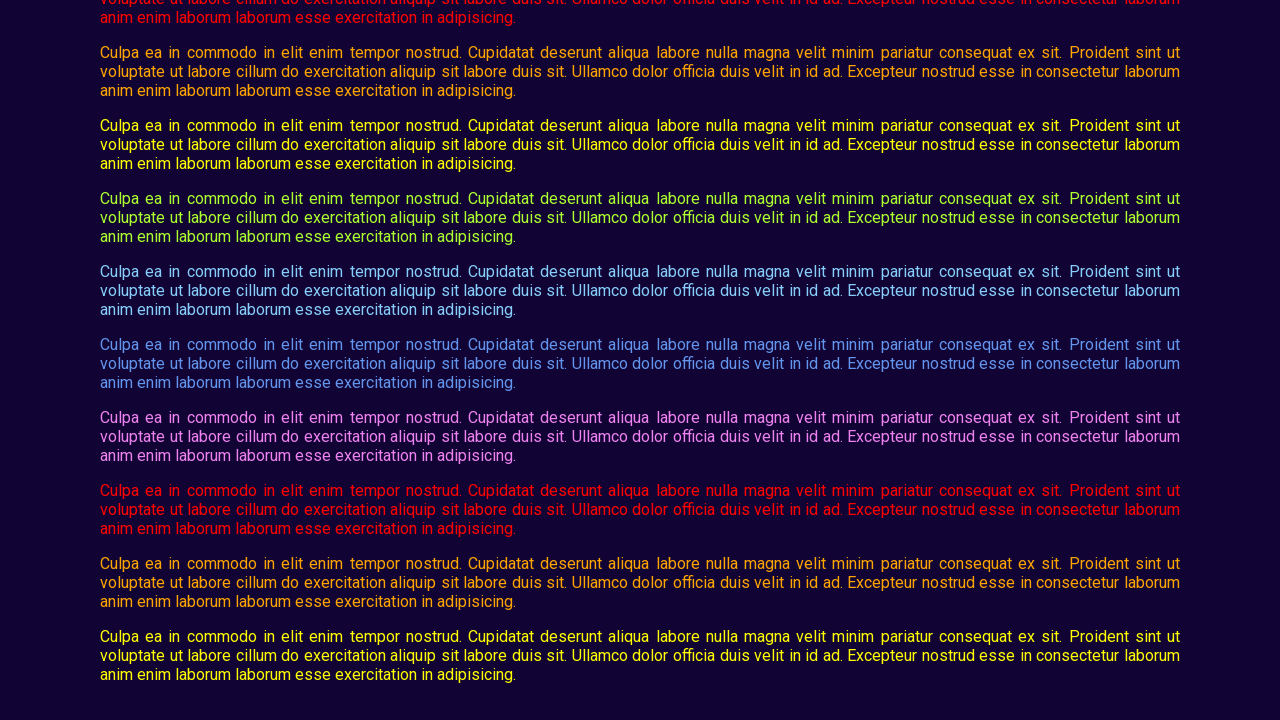

Opened scrollable modal via JavaScript evaluation
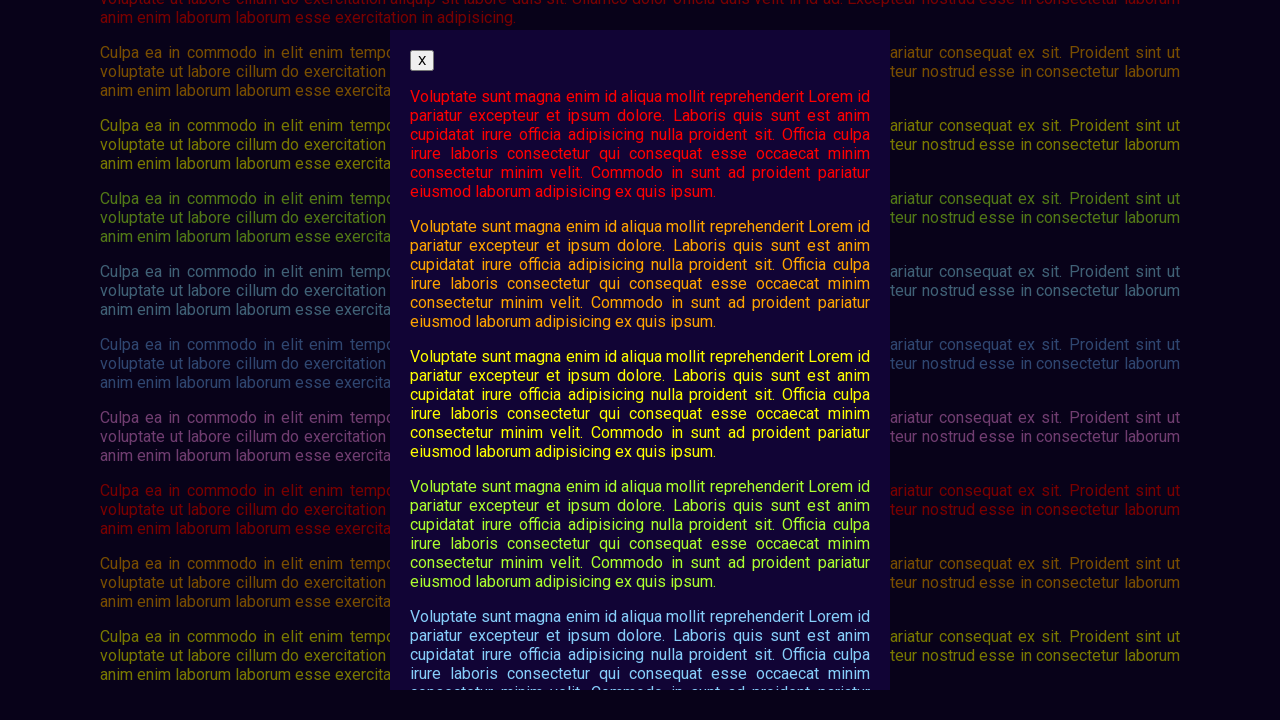

Scrollable modal content became visible
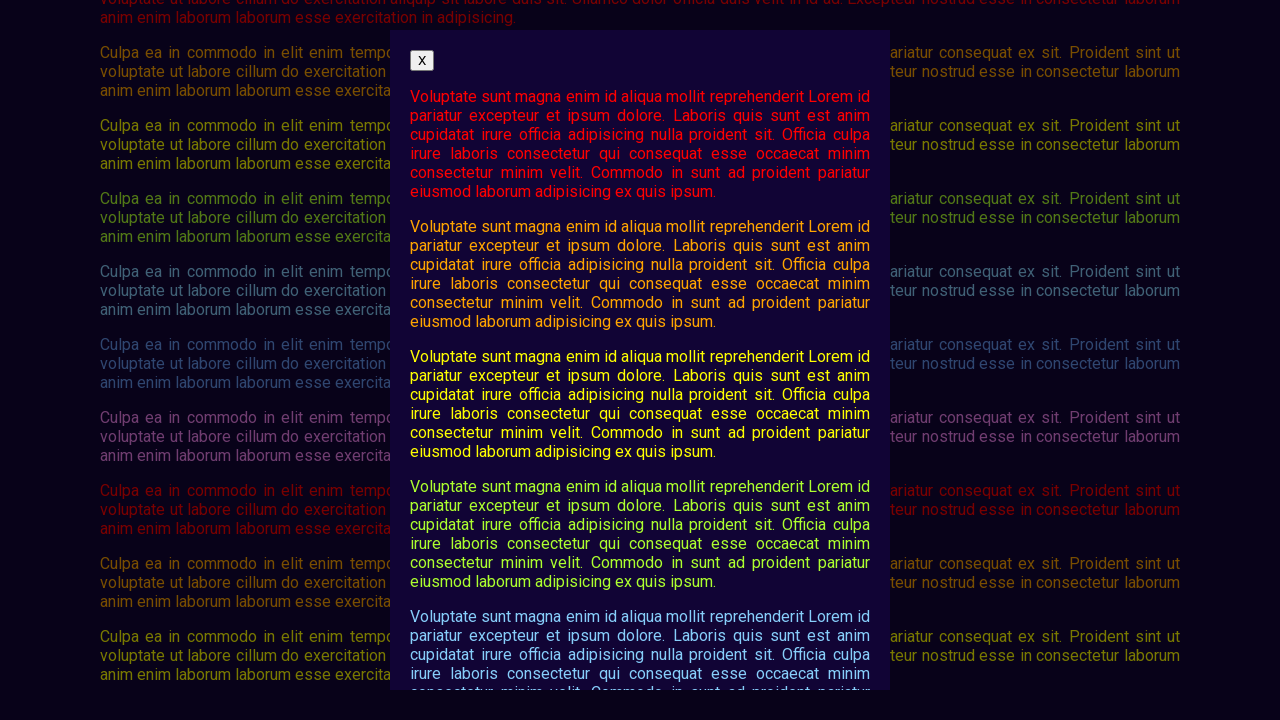

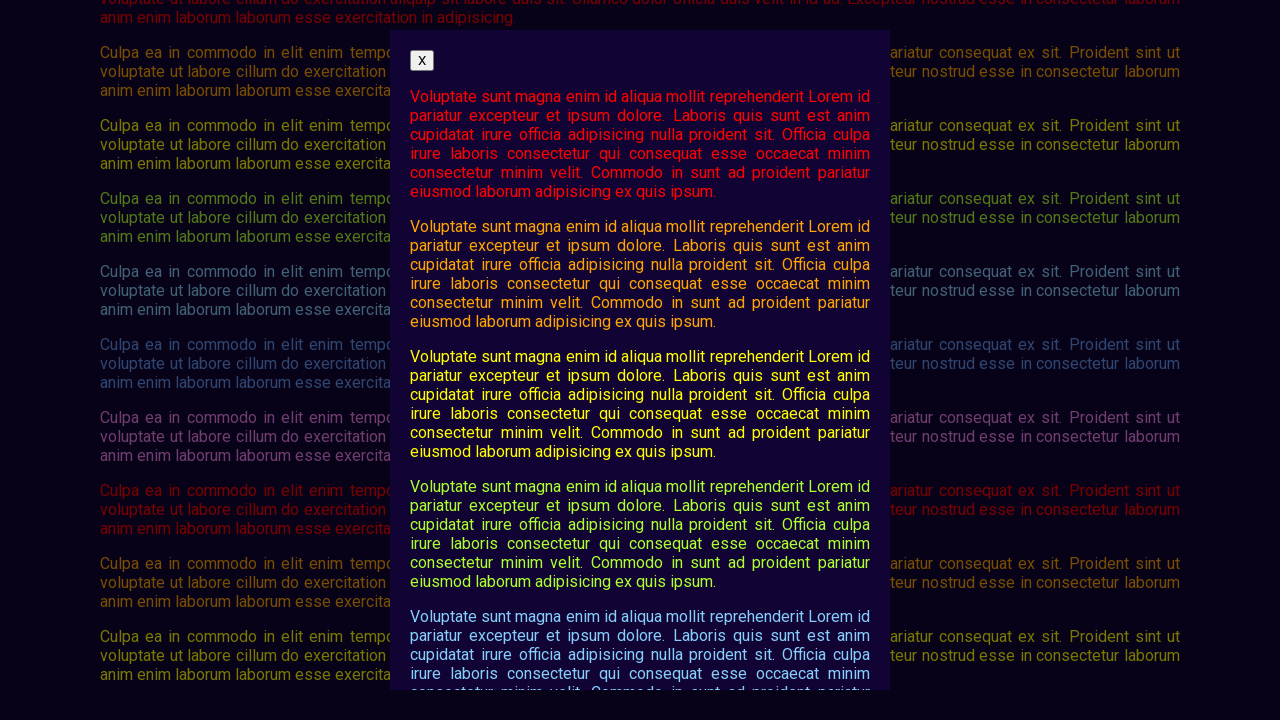